Tests drag and drop functionality by dragging a draggable element and dropping it onto a droppable target element within an iframe

Starting URL: http://jqueryui.com/droppable/

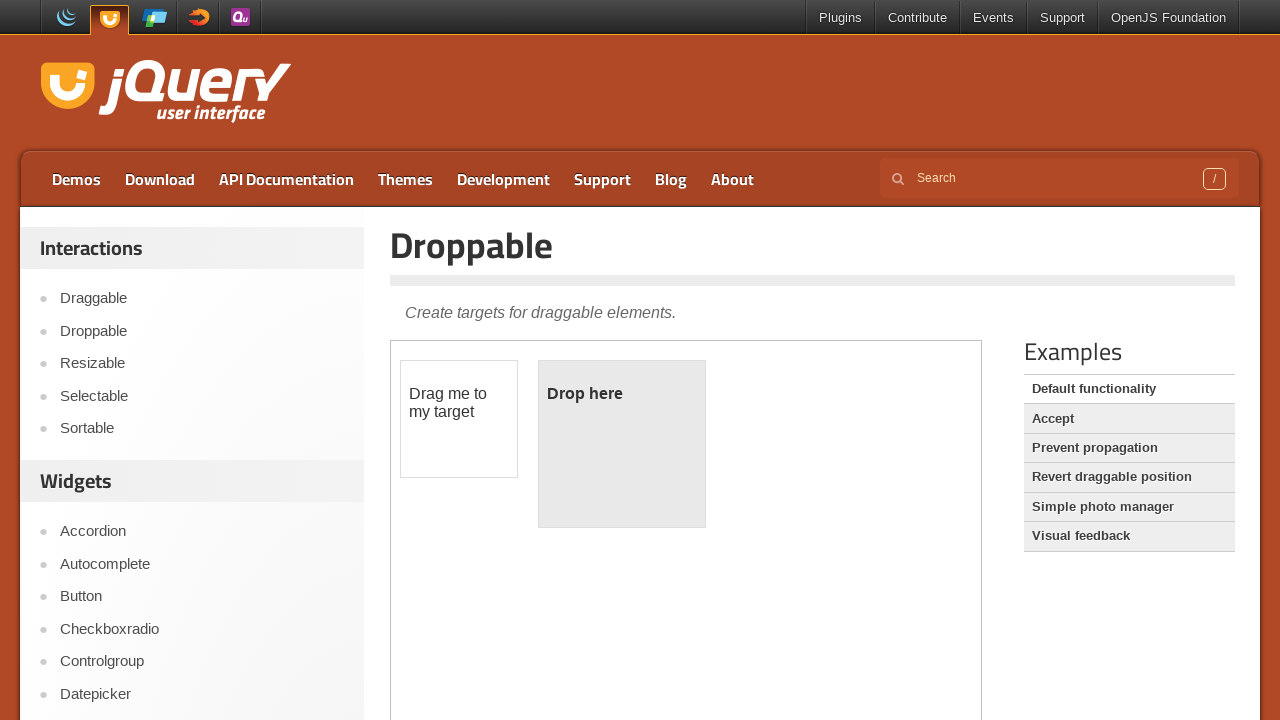

Located the iframe containing drag and drop demo
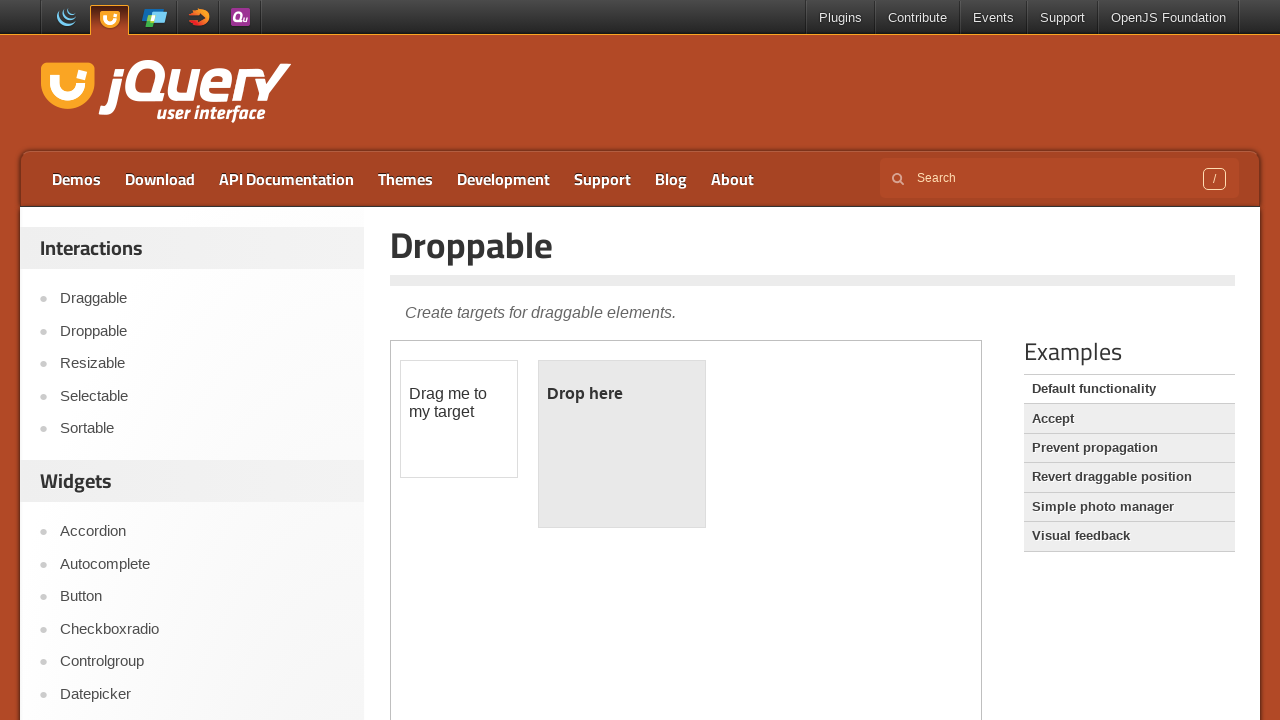

Located the draggable source element
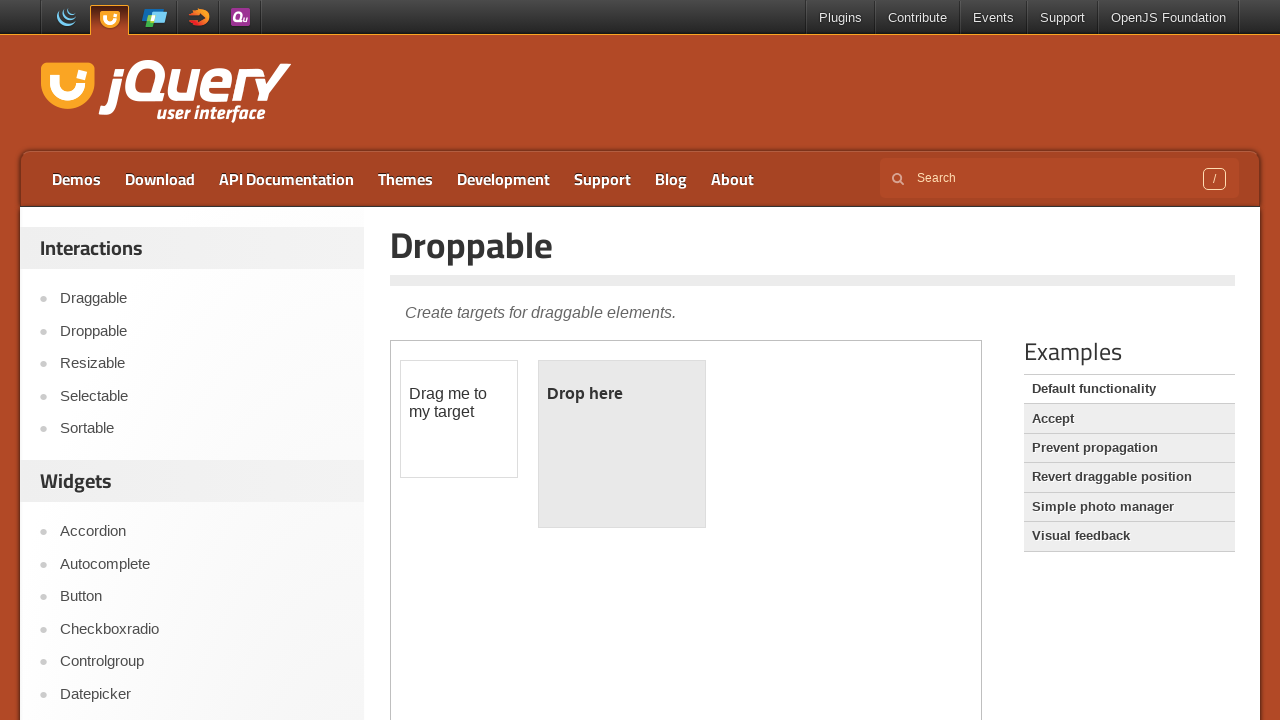

Located the droppable target element
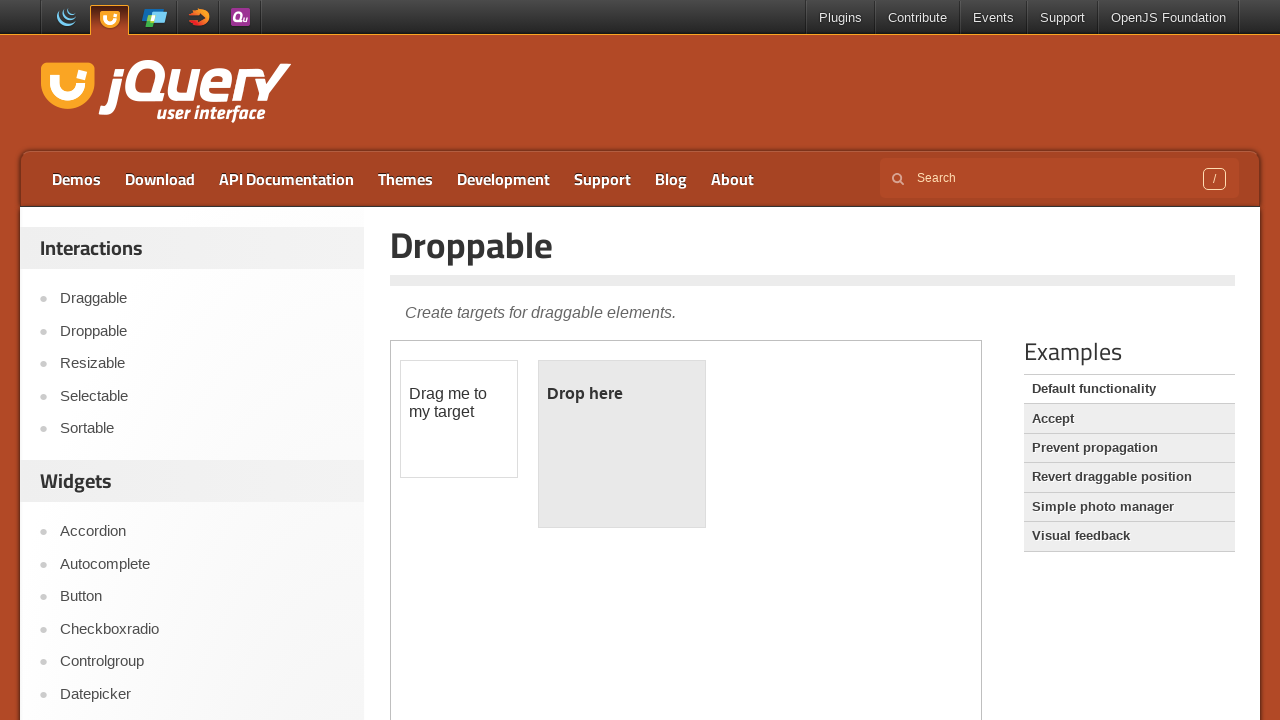

Dragged draggable element and dropped it onto droppable target at (622, 444)
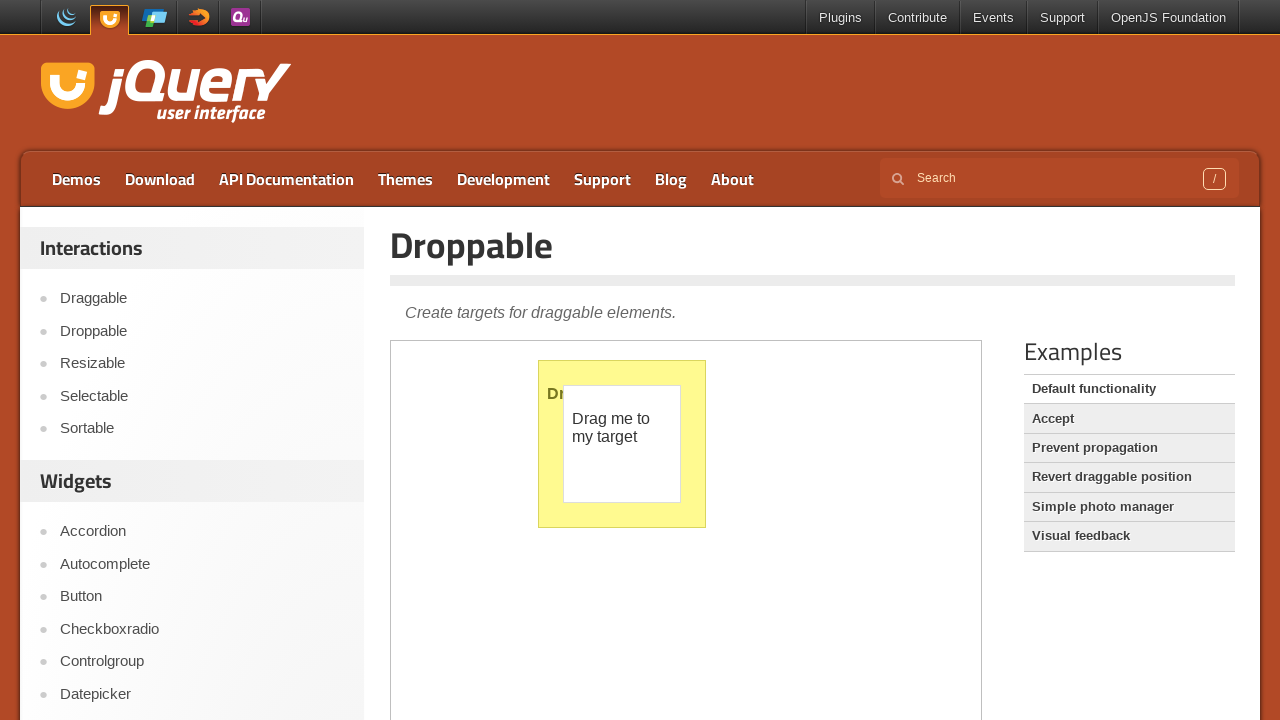

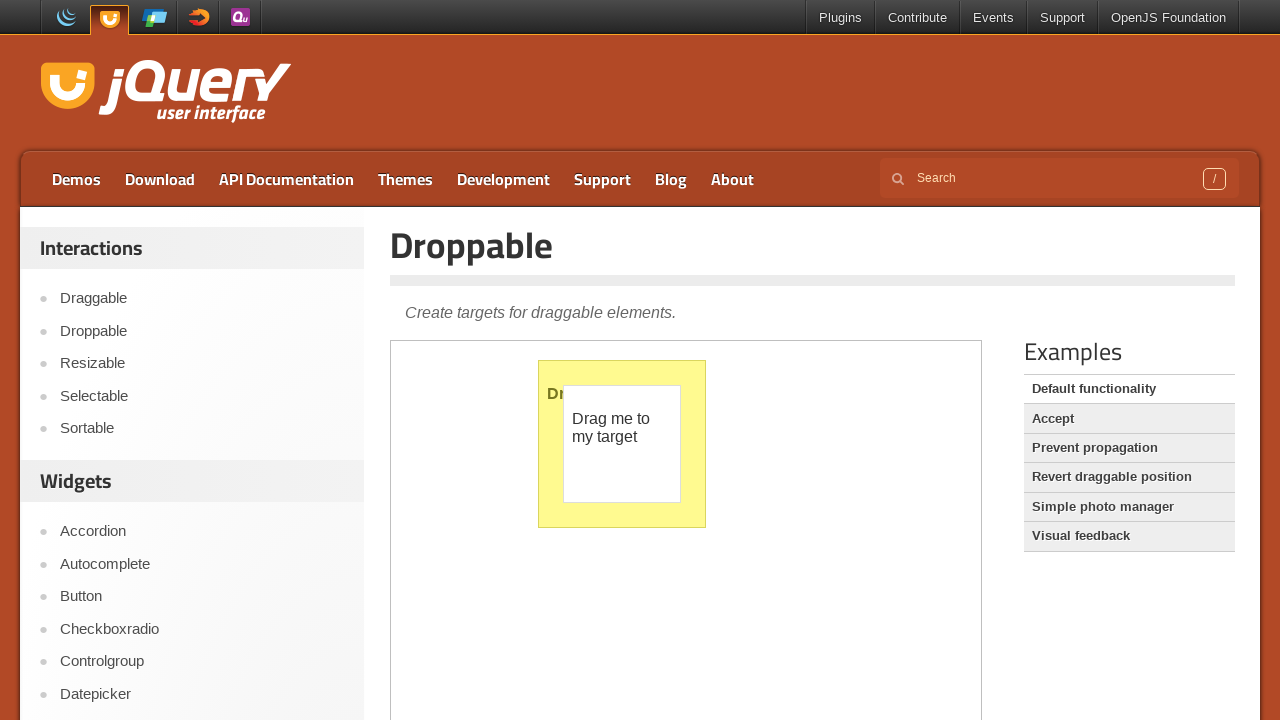